Tests the AngularJS homepage todo list functionality by adding a new todo item, verifying it appears in the list, and marking it as complete.

Starting URL: https://angularjs.org

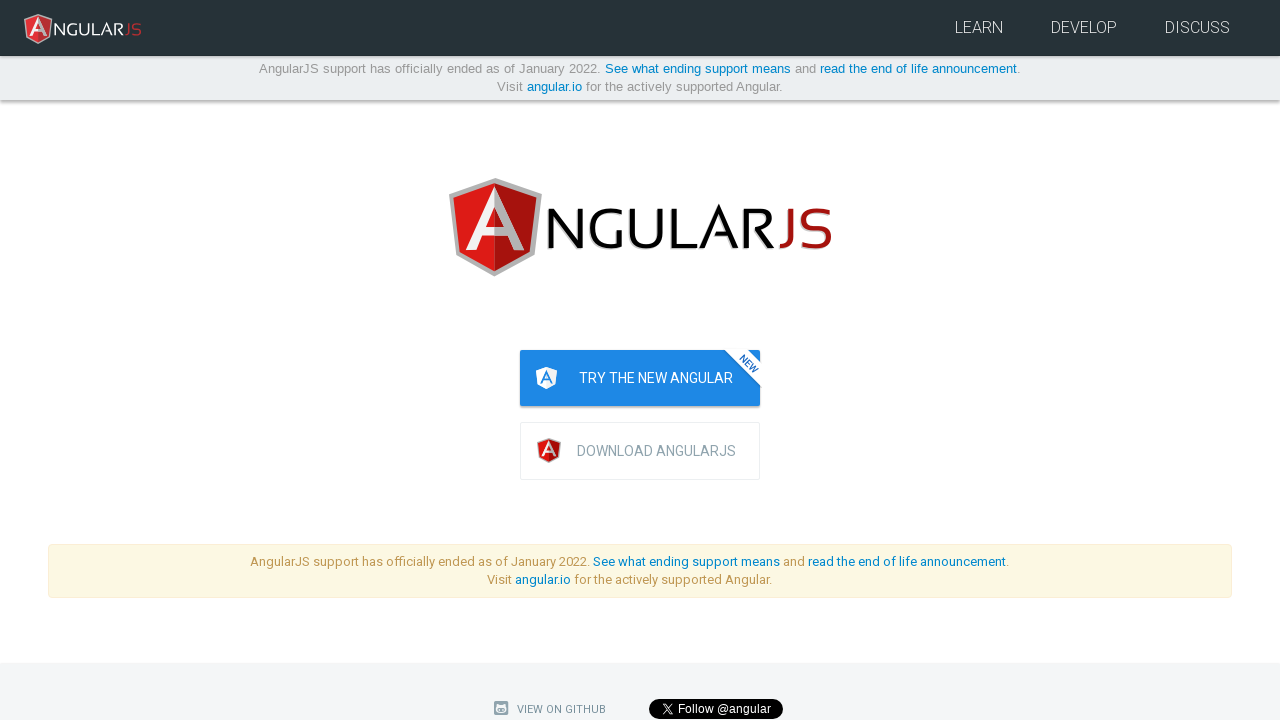

Navigated to AngularJS homepage
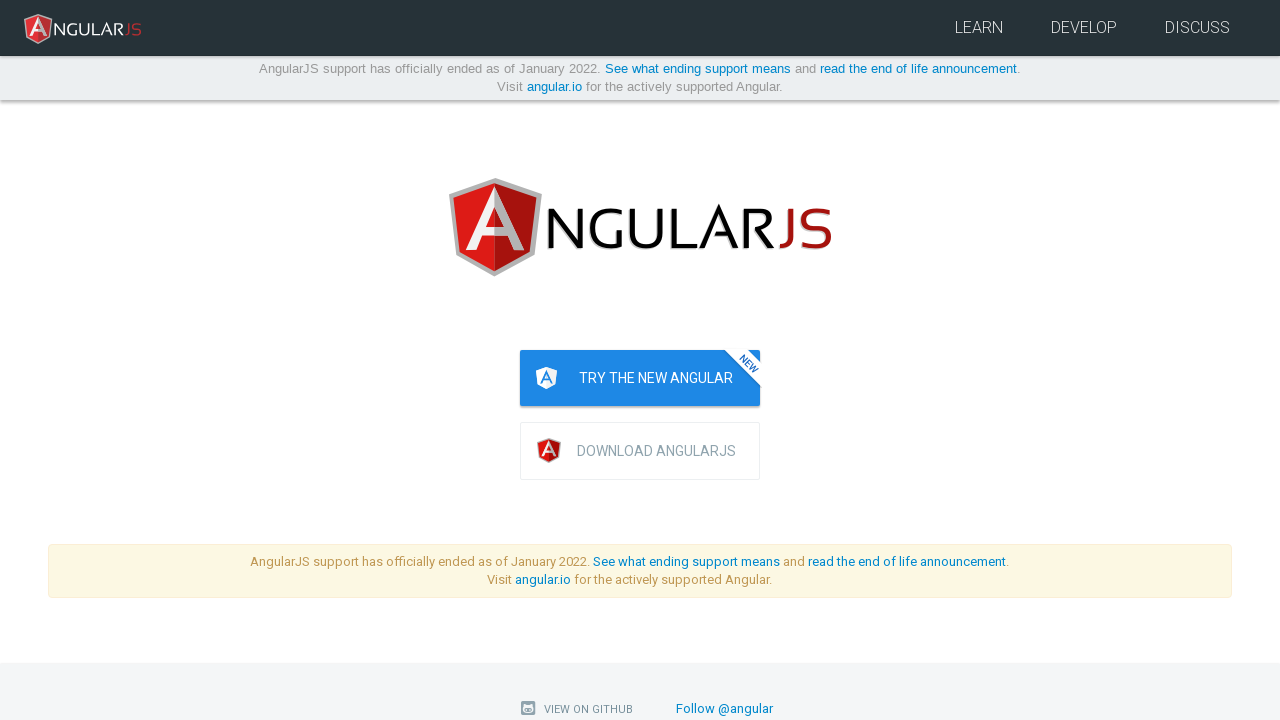

Filled todo input field with 'write first protractor test' on input[ng-model='todoList.todoText']
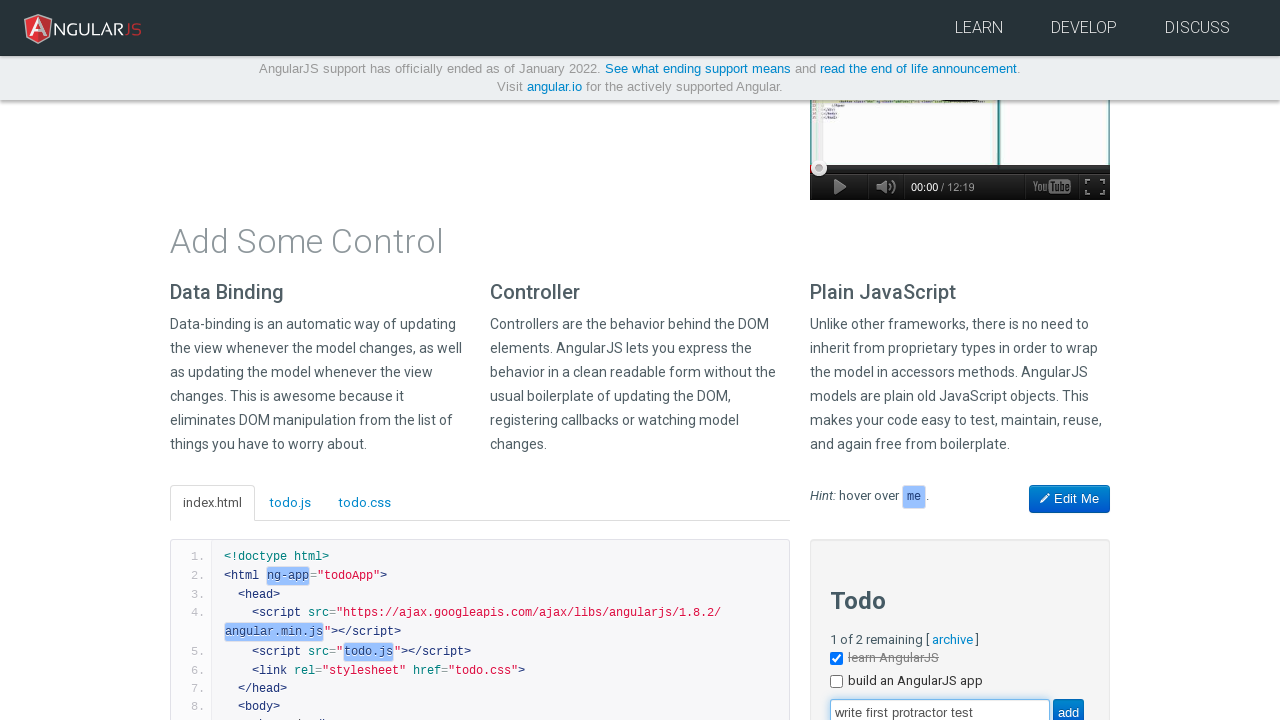

Clicked add button to create new todo at (1068, 706) on input[value='add']
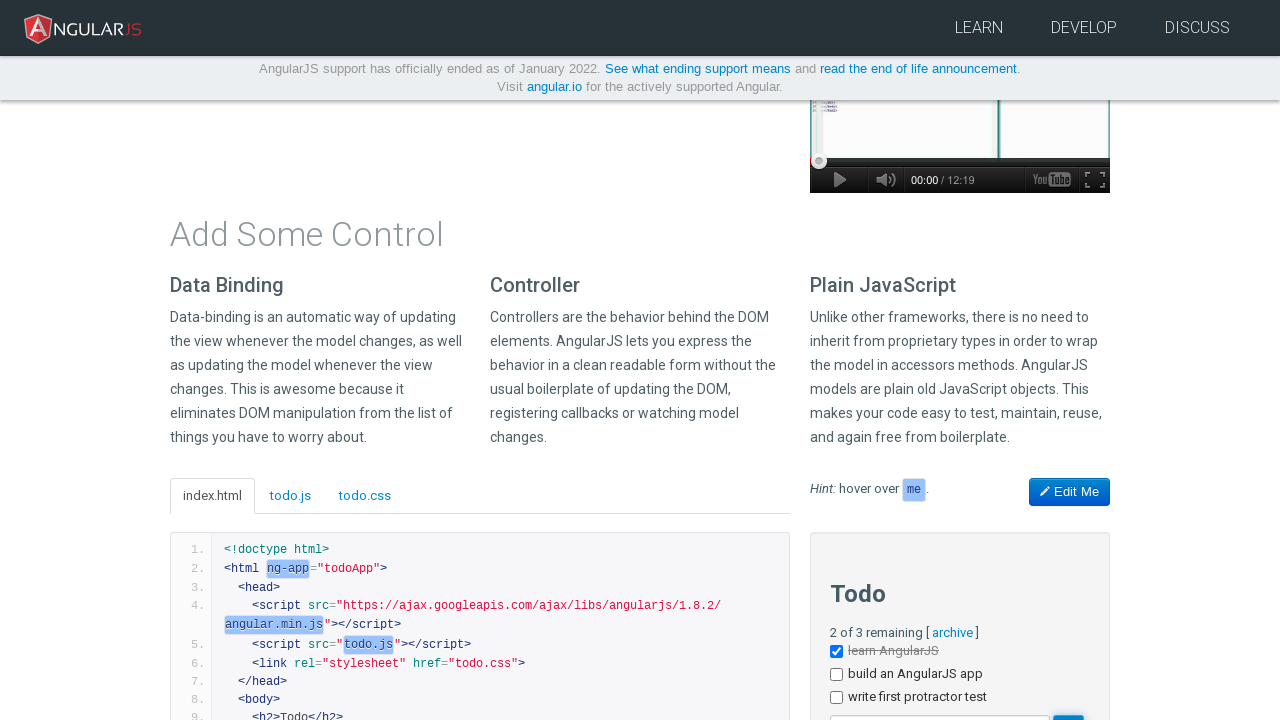

New todo item 'write first protractor test' appeared in list
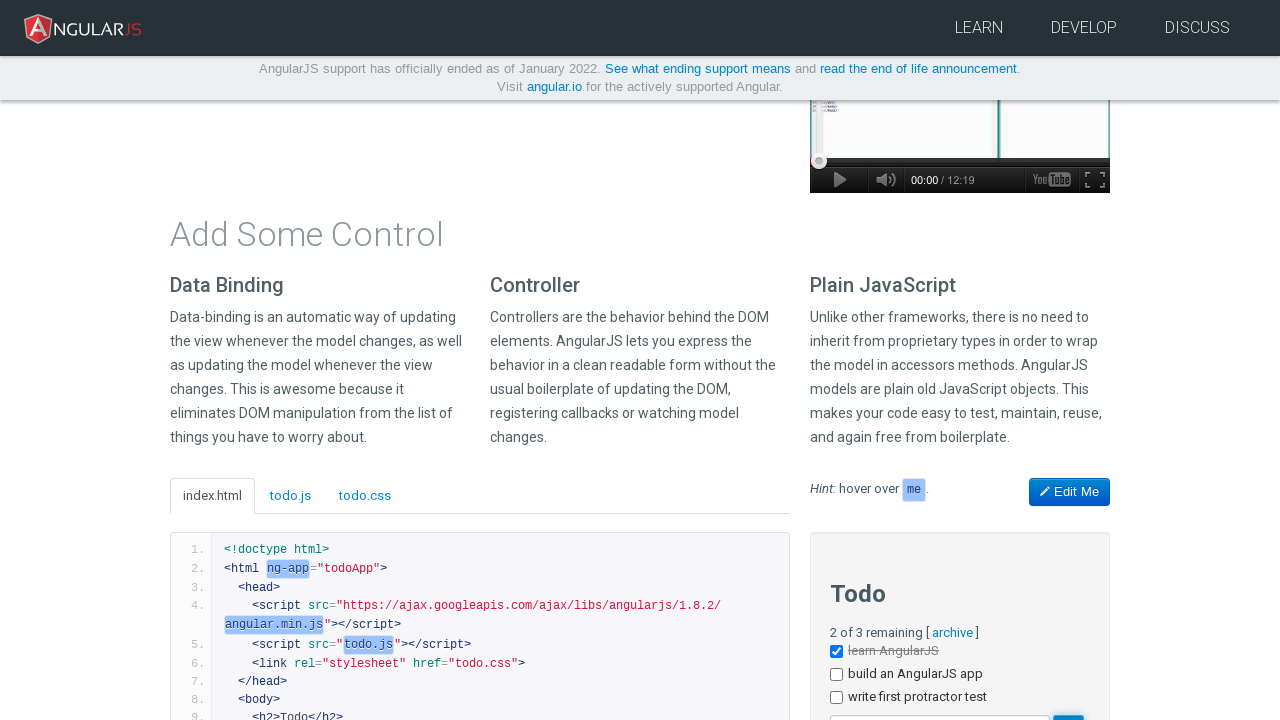

Clicked checkbox on newly added todo item to mark as complete at (836, 698) on li[ng-repeat='todo in todoList.todos'] >> nth=2 >> input[type='checkbox']
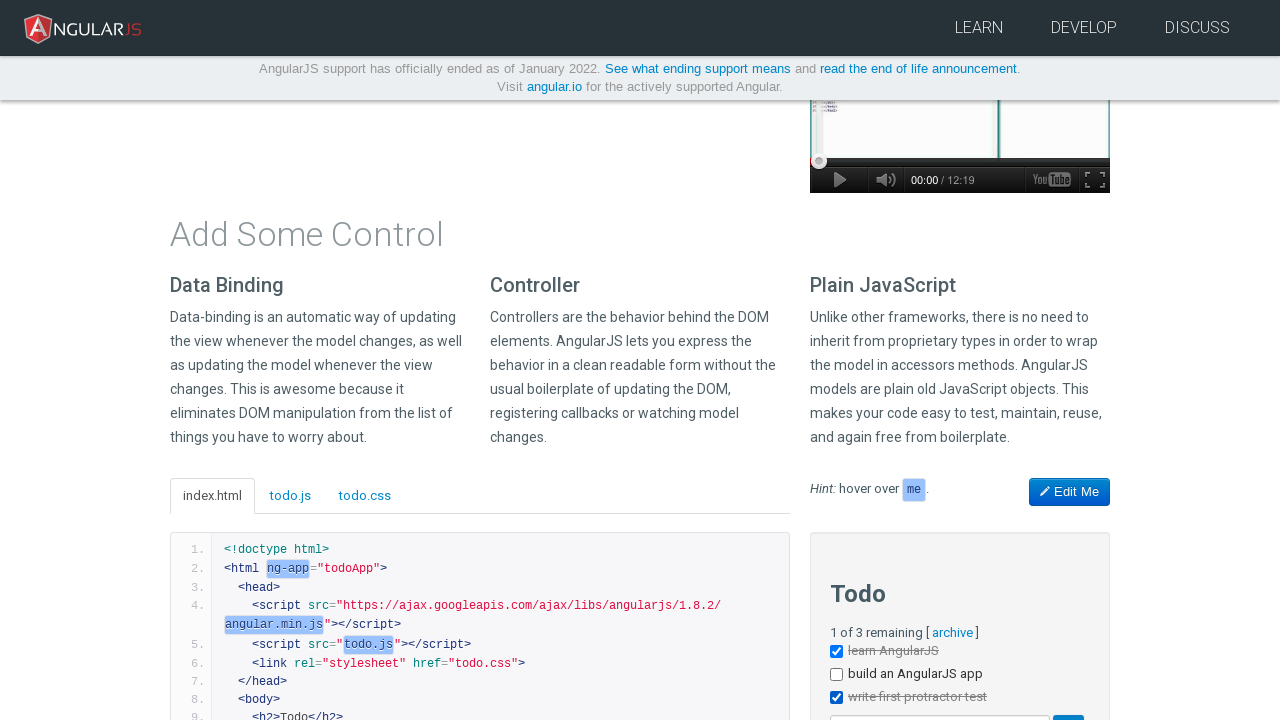

Verified todo item marked as complete with done-true class
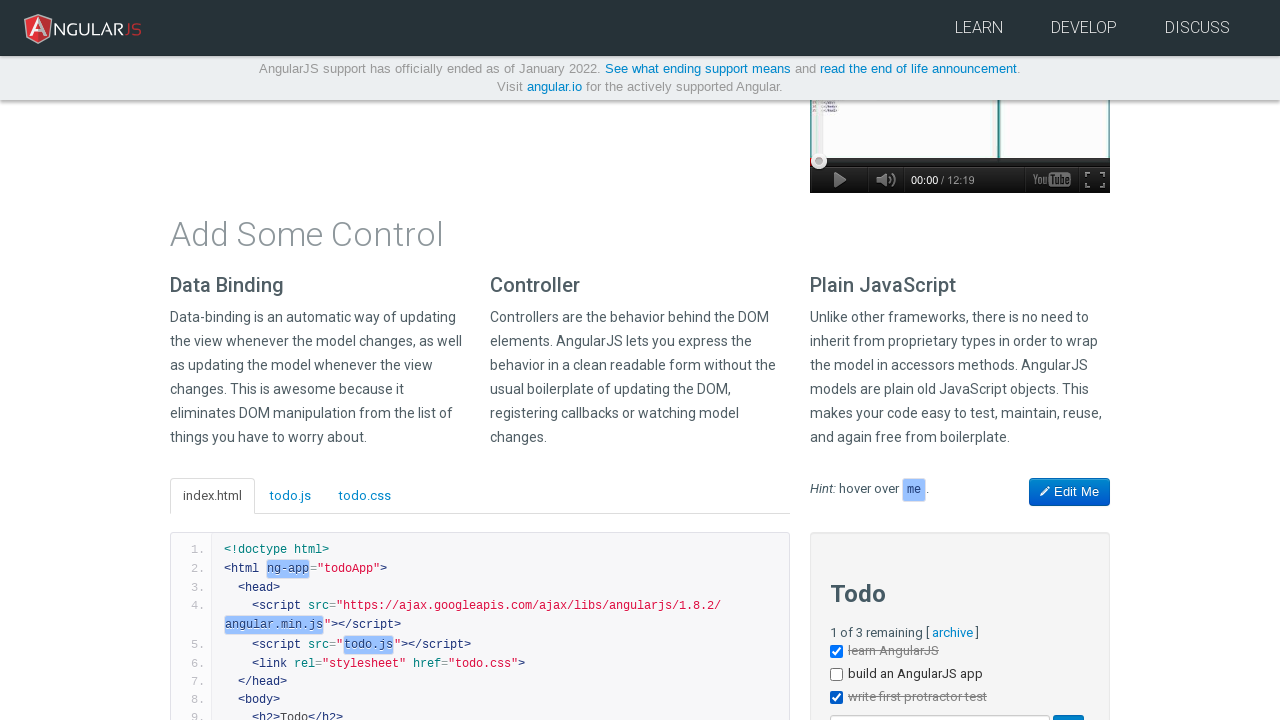

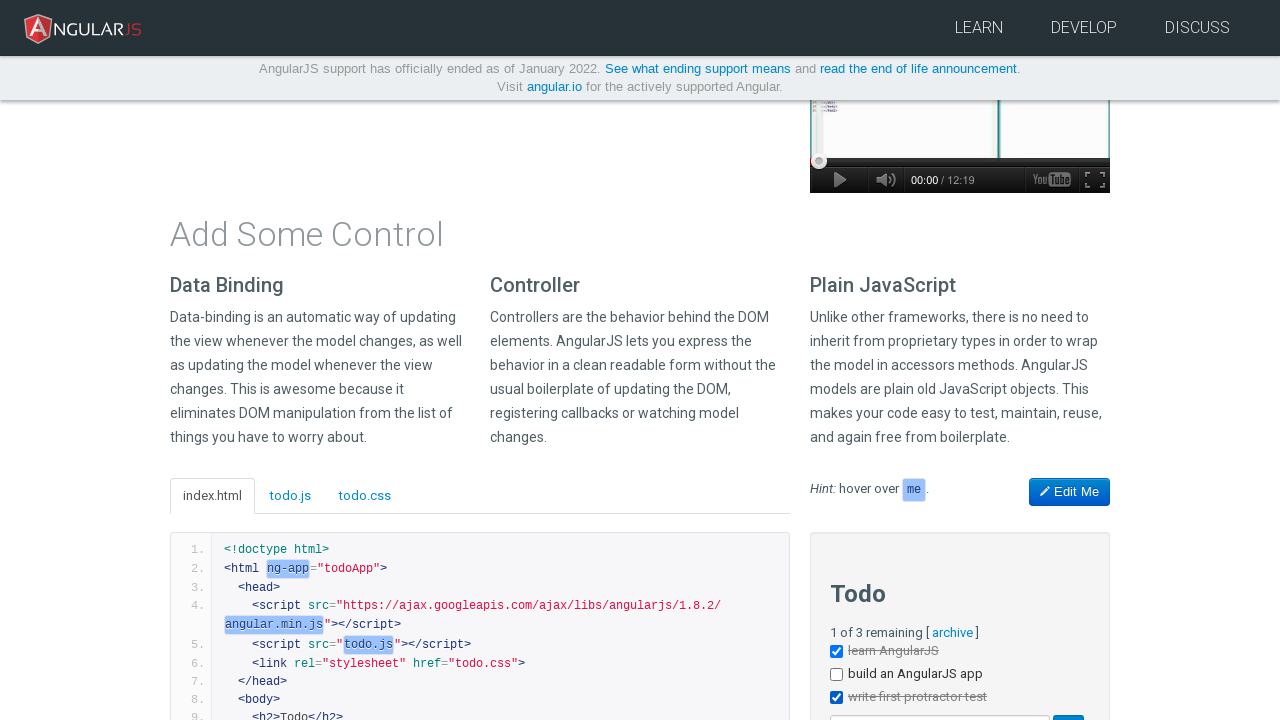